Tests finding an element by CSS selector and verifying the navbar brand is present

Starting URL: https://www.demoblaze.com/

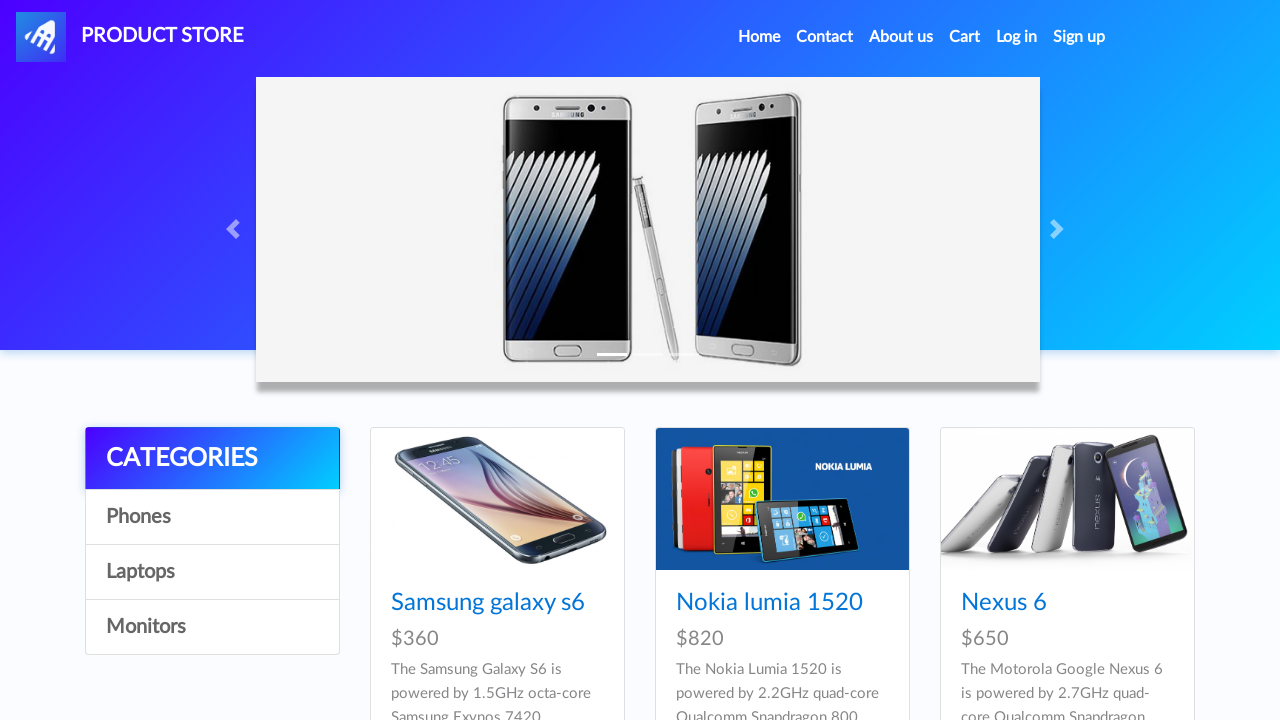

Waited for navbar brand element to be present
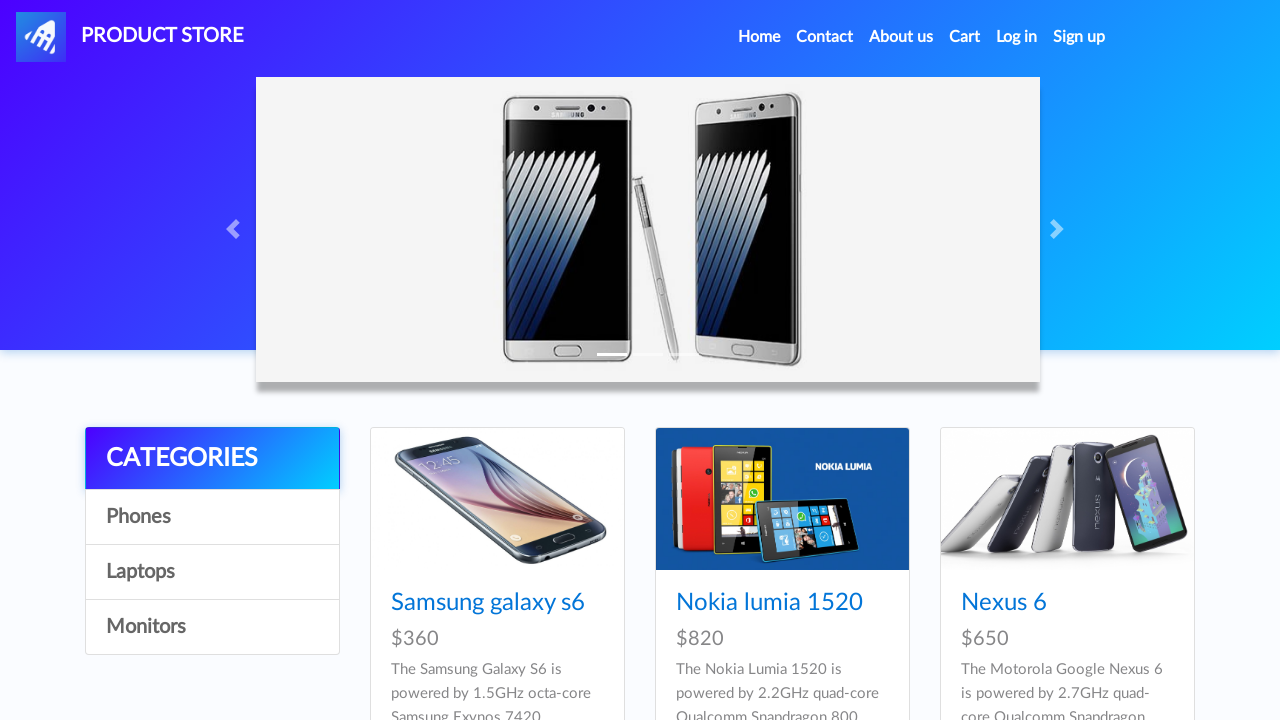

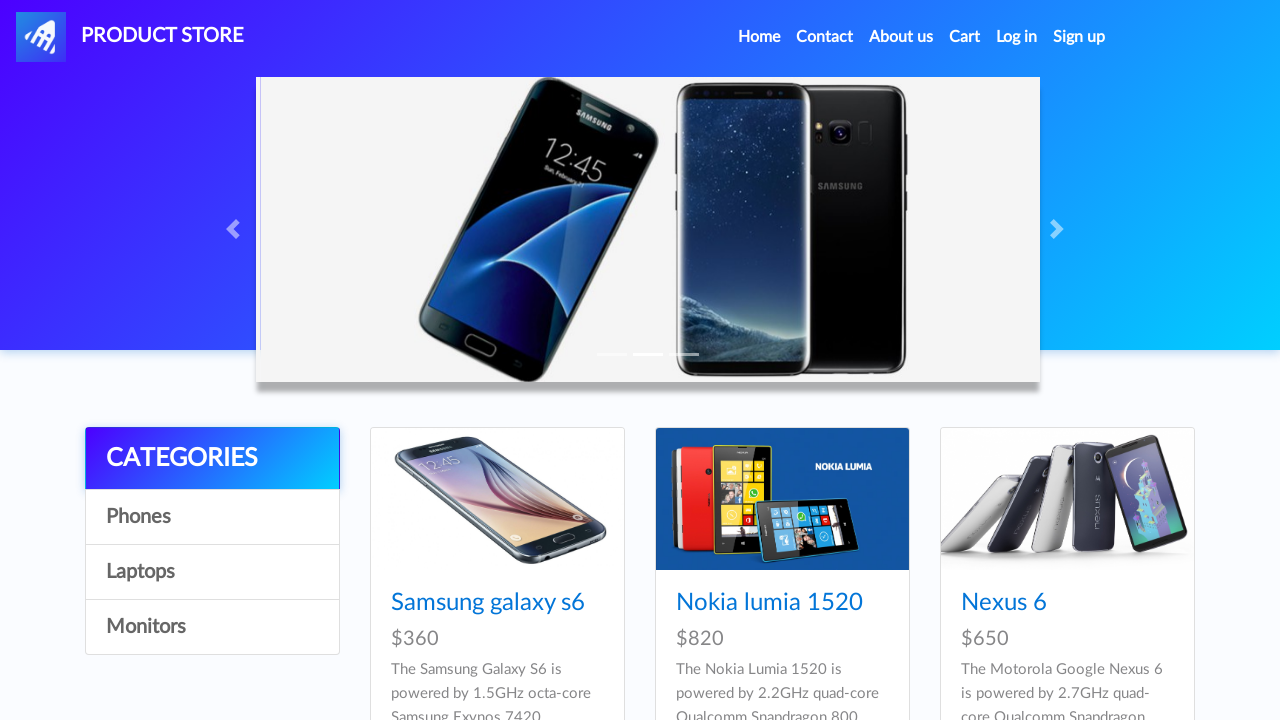